Tests the color picker input by clicking on it and dragging to select a color

Starting URL: https://www.selenium.dev/selenium/web/web-form.html

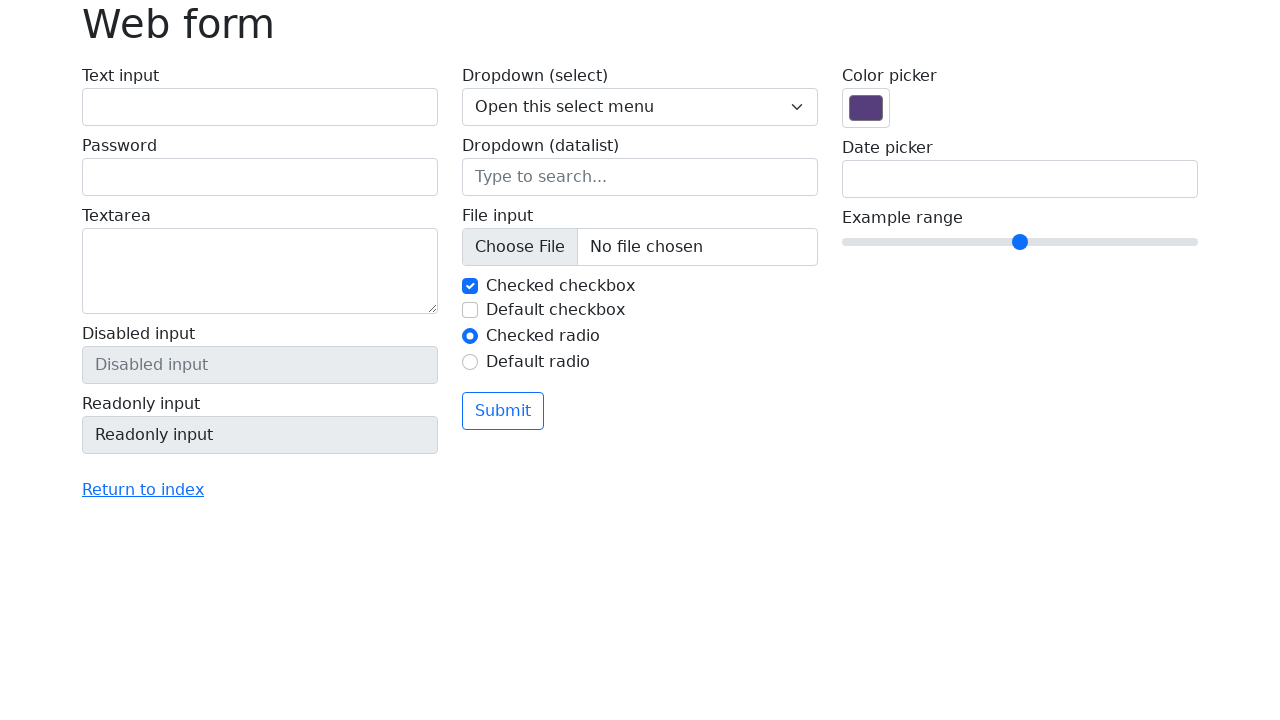

Located color picker input element
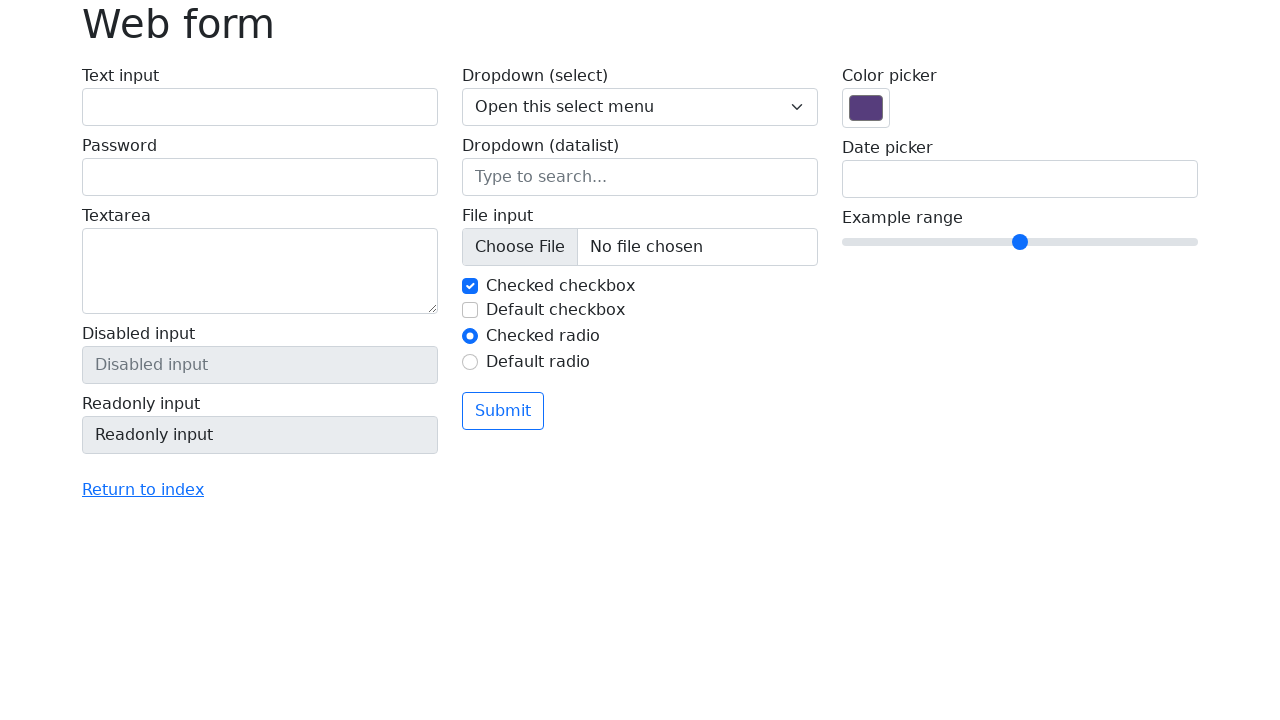

Clicked on color picker input at (866, 108) on input[name='my-colors']
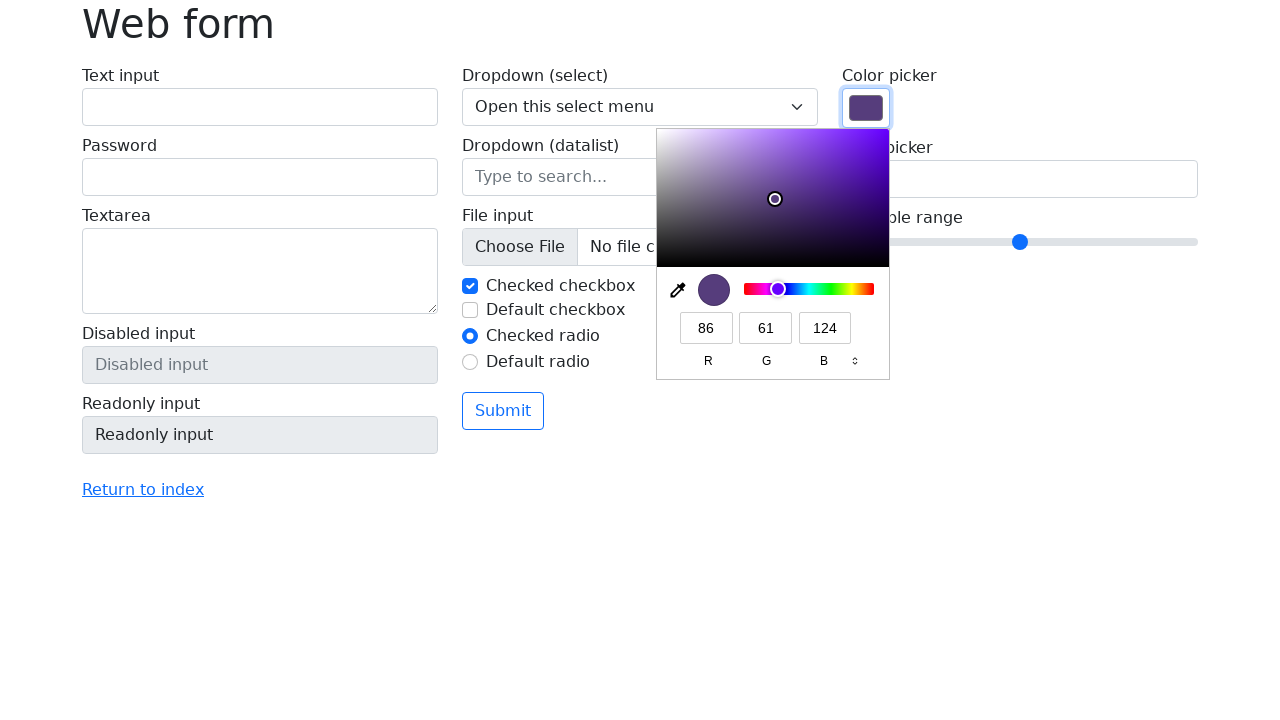

Retrieved bounding box of color picker
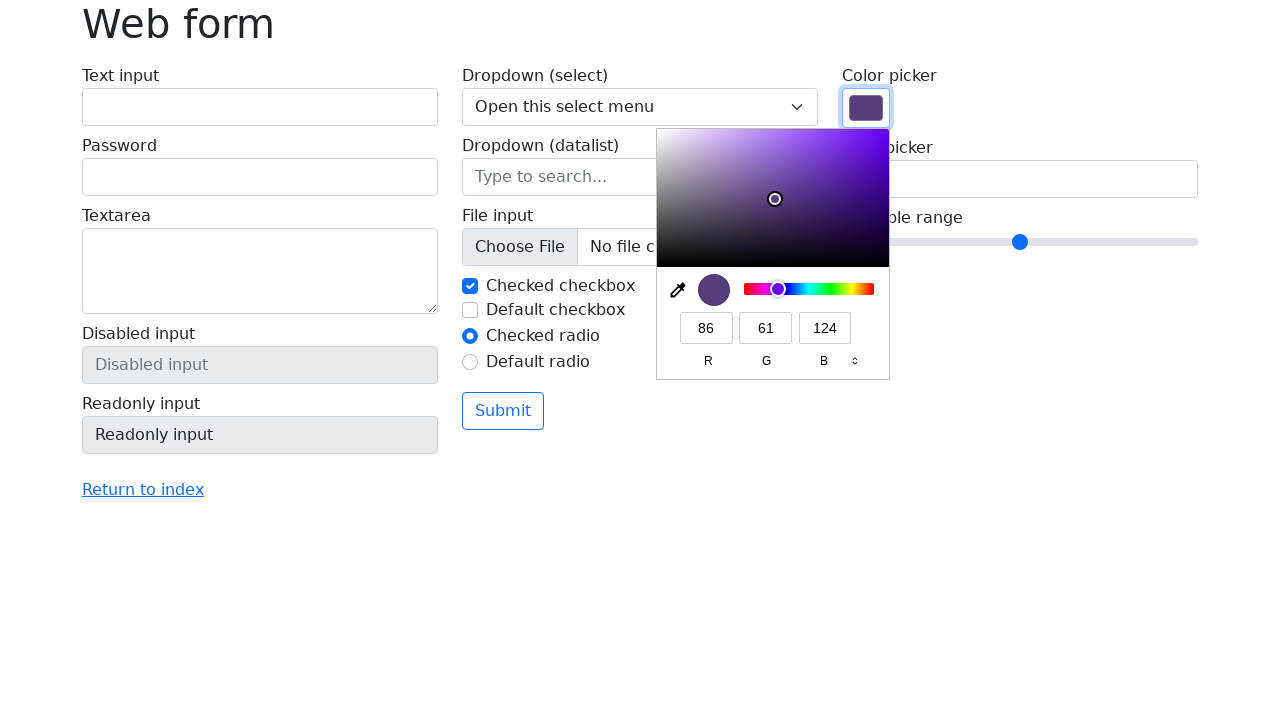

Moved mouse to center of color picker at (866, 108)
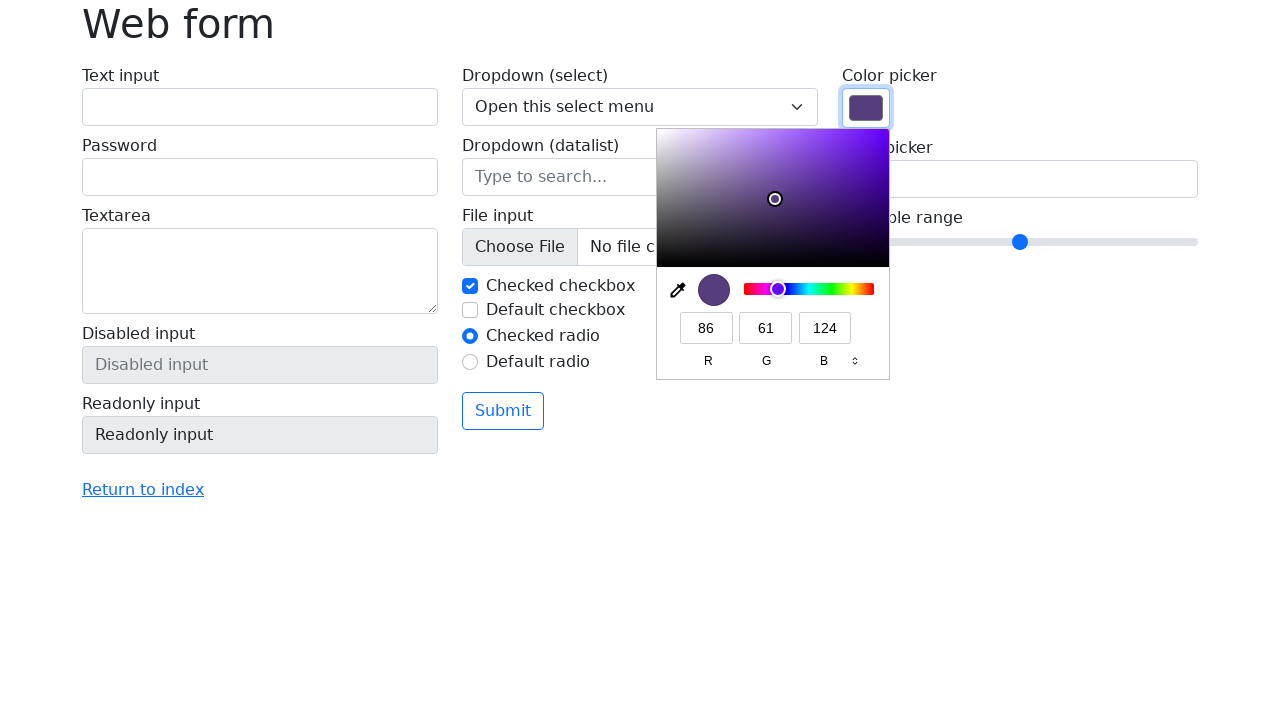

Pressed mouse button down to start drag at (866, 108)
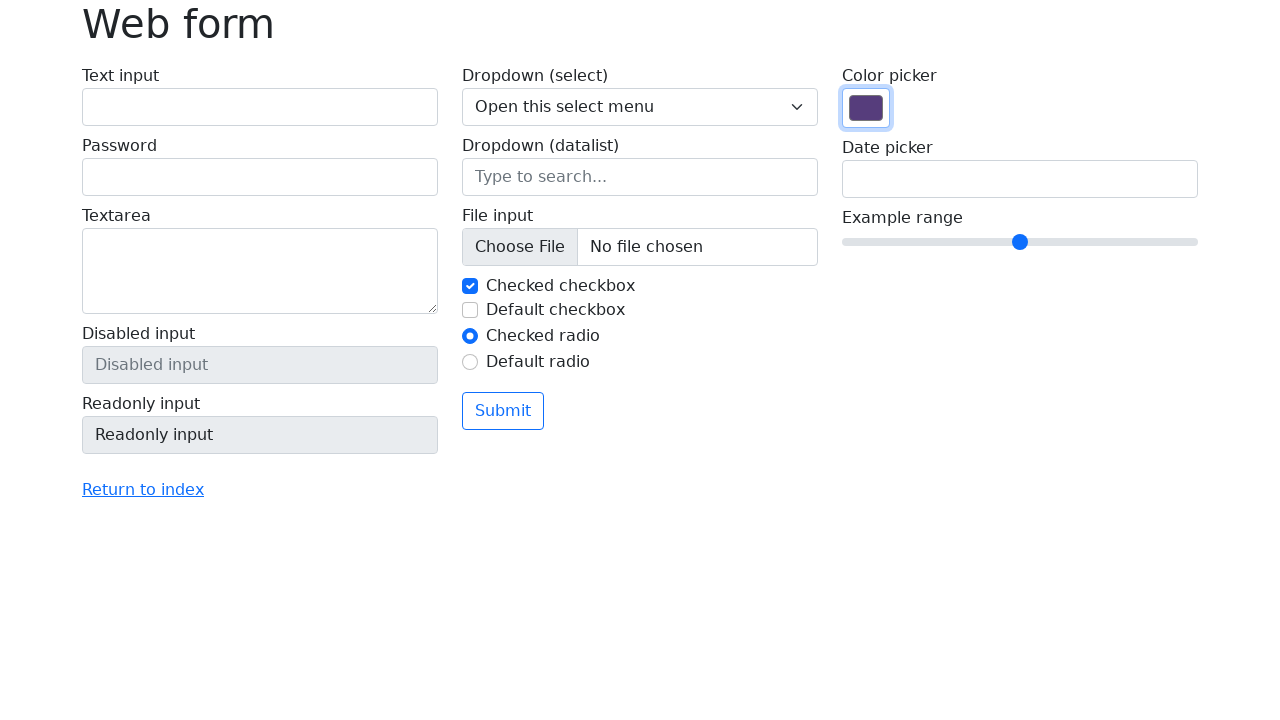

Dragged mouse to new position to change color at (966, 158)
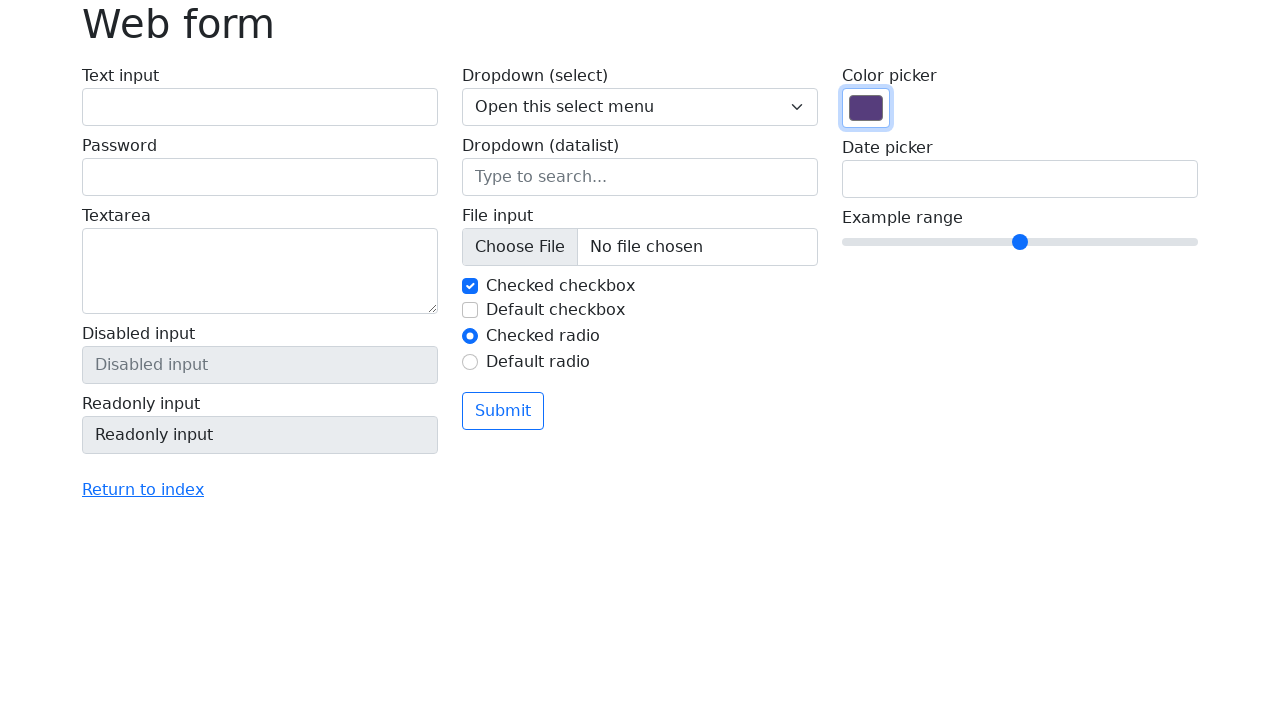

Released mouse button to complete drag at (966, 158)
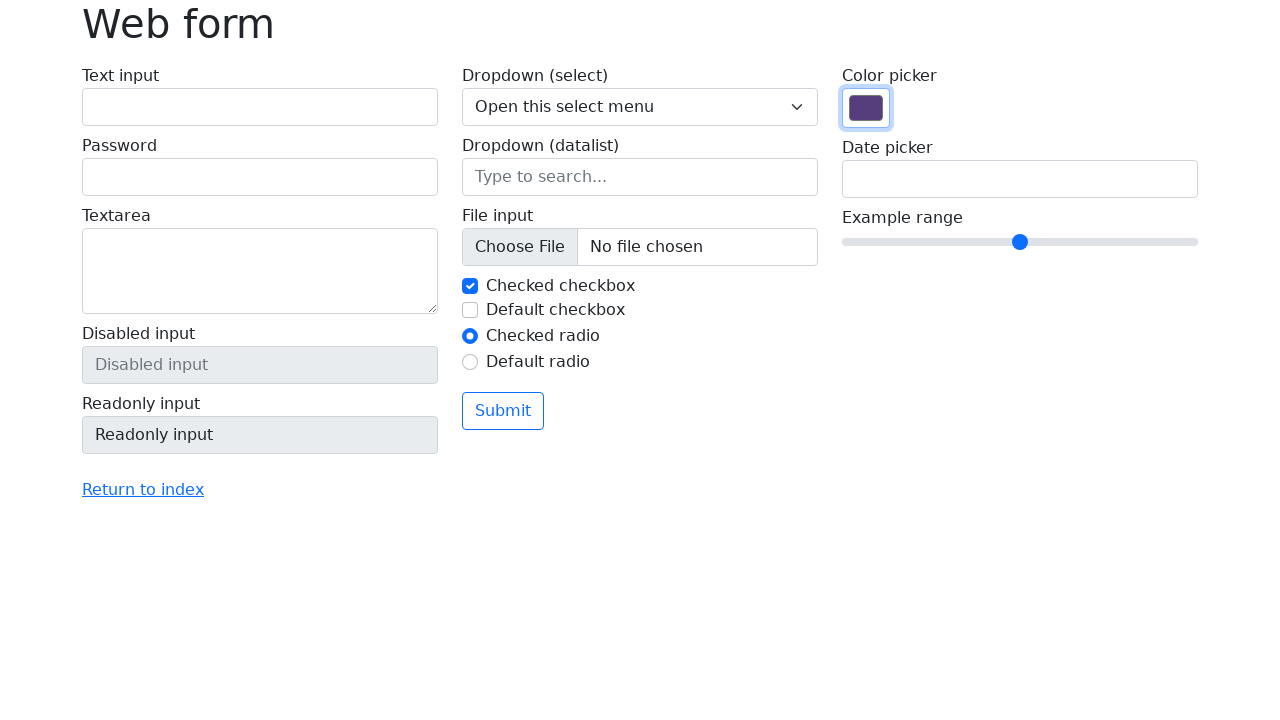

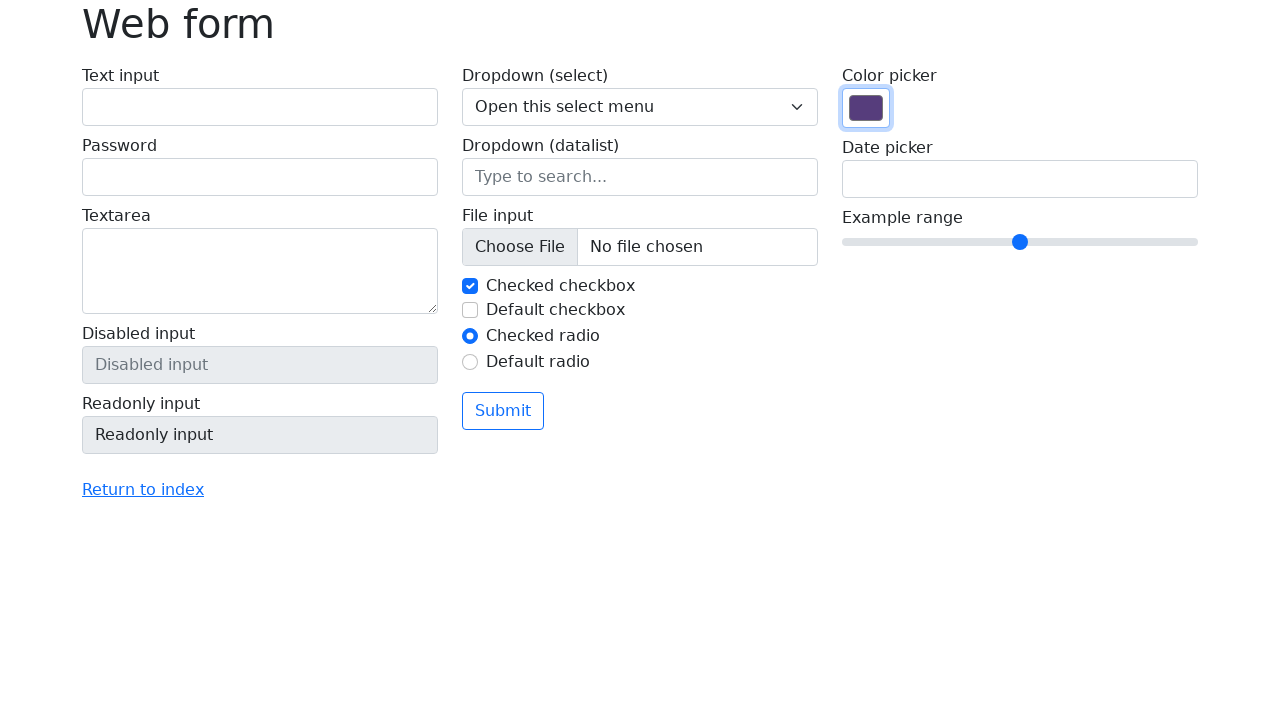